Tests opening a new tab and verifying the page title before switching back

Starting URL: https://codenboxautomationlab.com/practice/#top

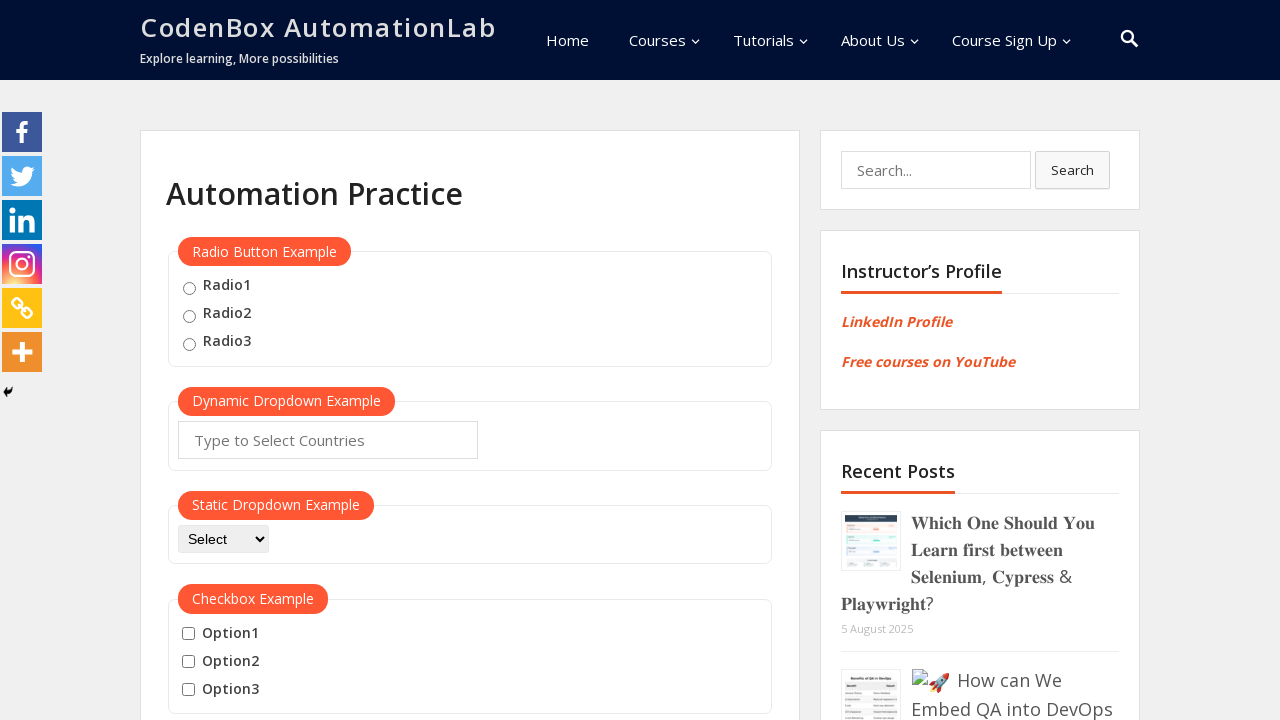

Clicked button to open new tab at (210, 361) on #opentab
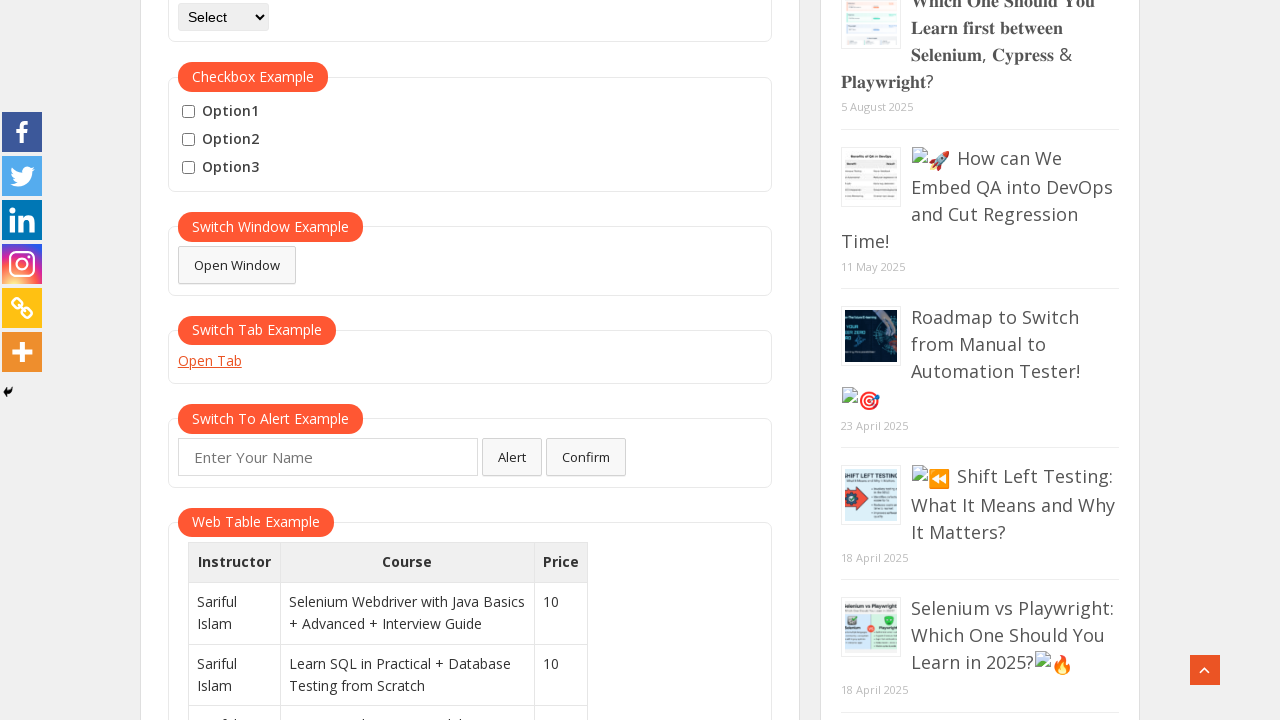

New tab opened and page object captured
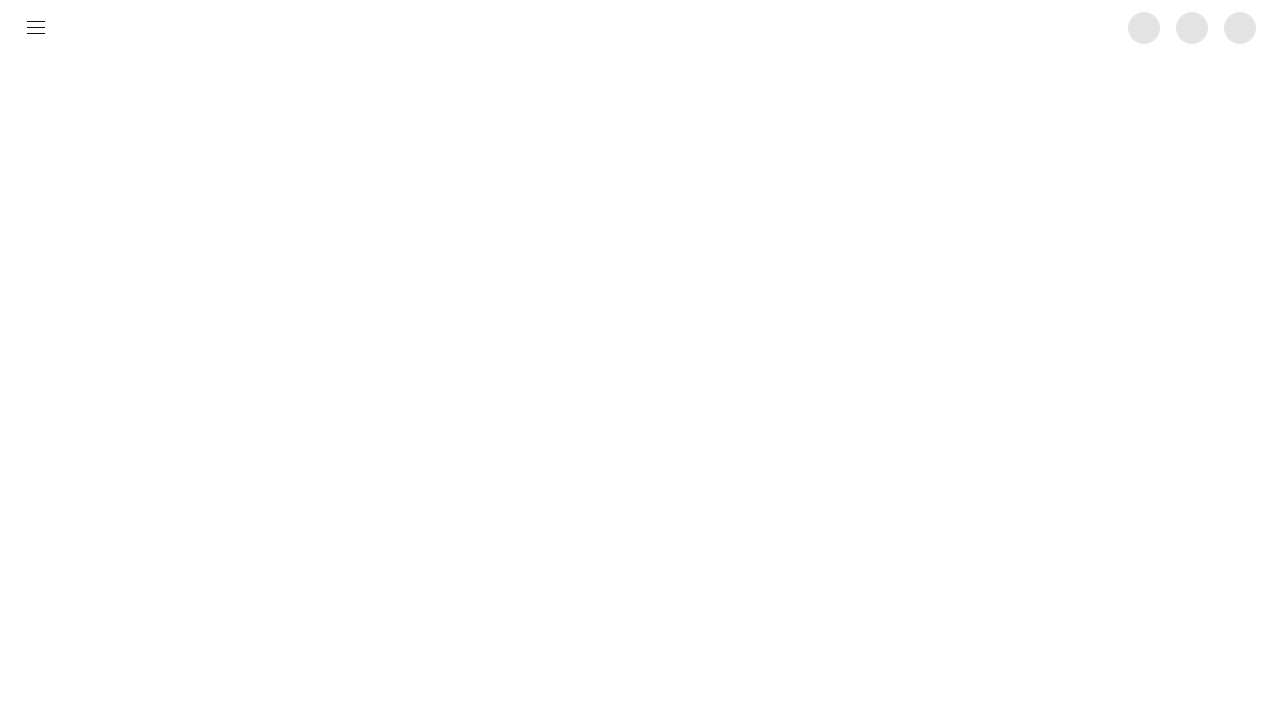

New tab finished loading
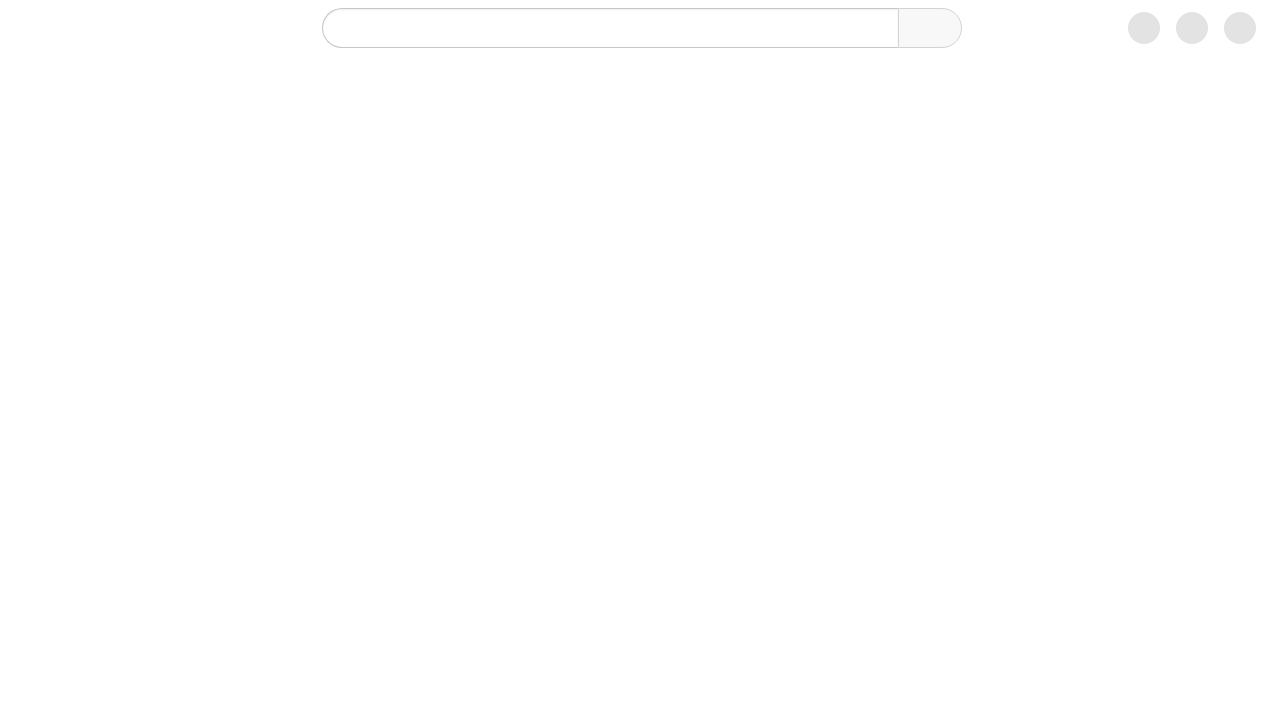

Verified new tab title contains 'Codenbox AutomationLab - YouTube'
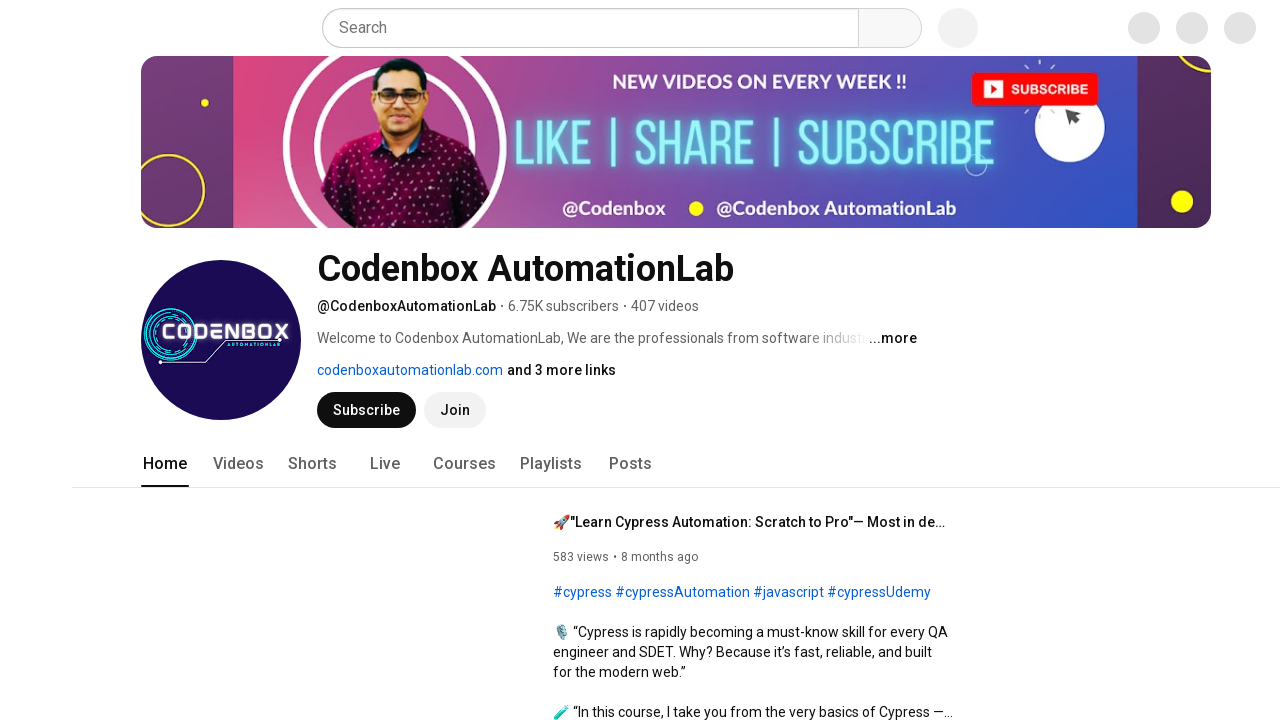

Closed the new tab
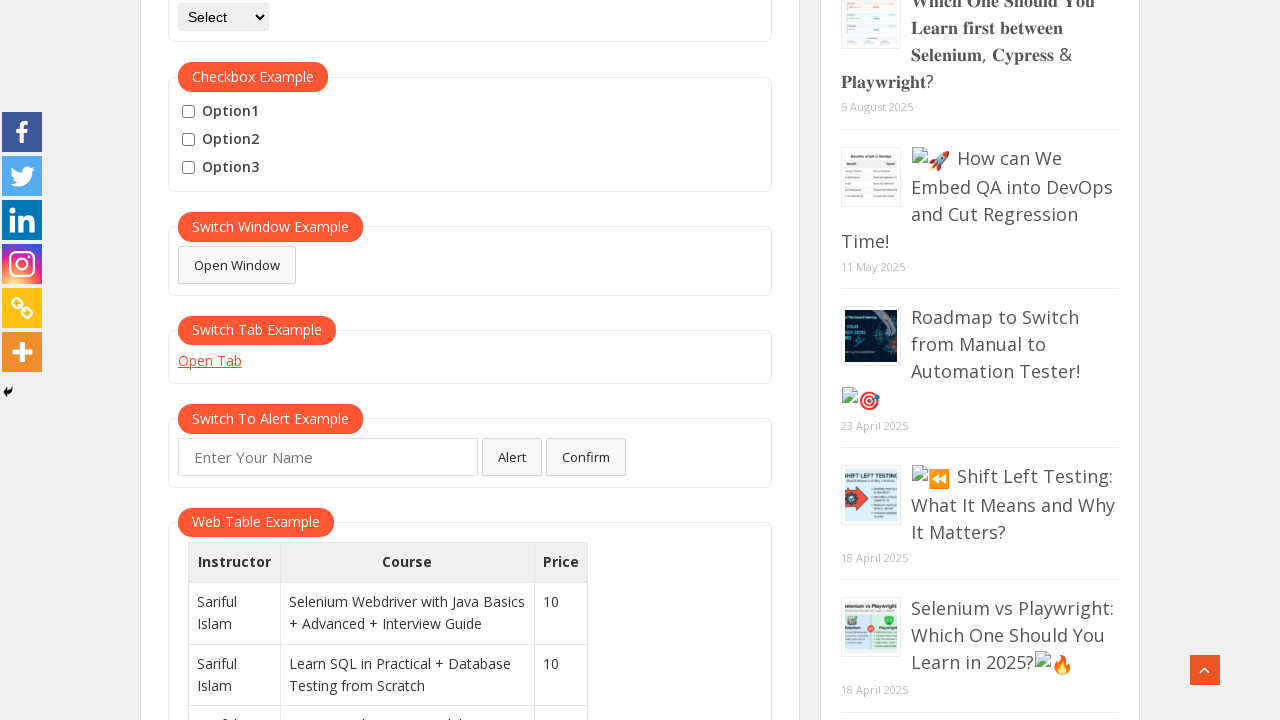

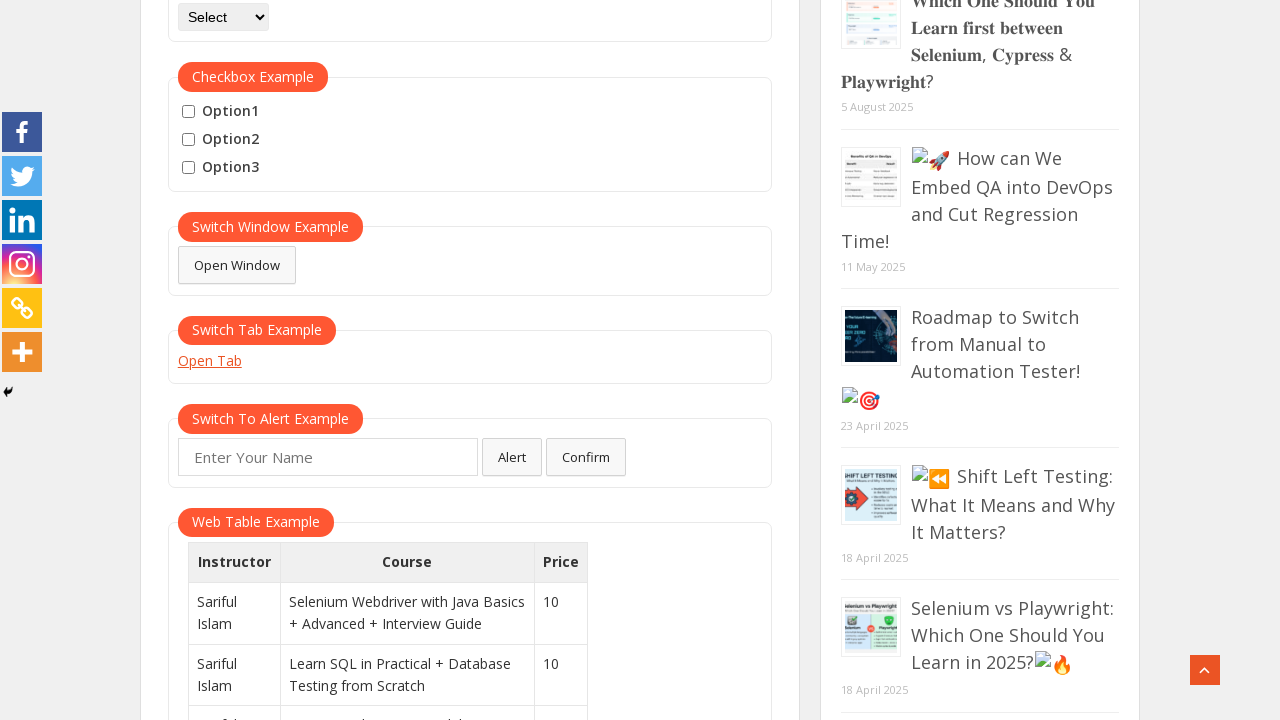